Tests dropdown selection functionality by clicking a select2 dropdown, typing a search term, selecting an option, and validating the selected value

Starting URL: https://www.dummyticket.com/dummy-ticket-for-visa-application/

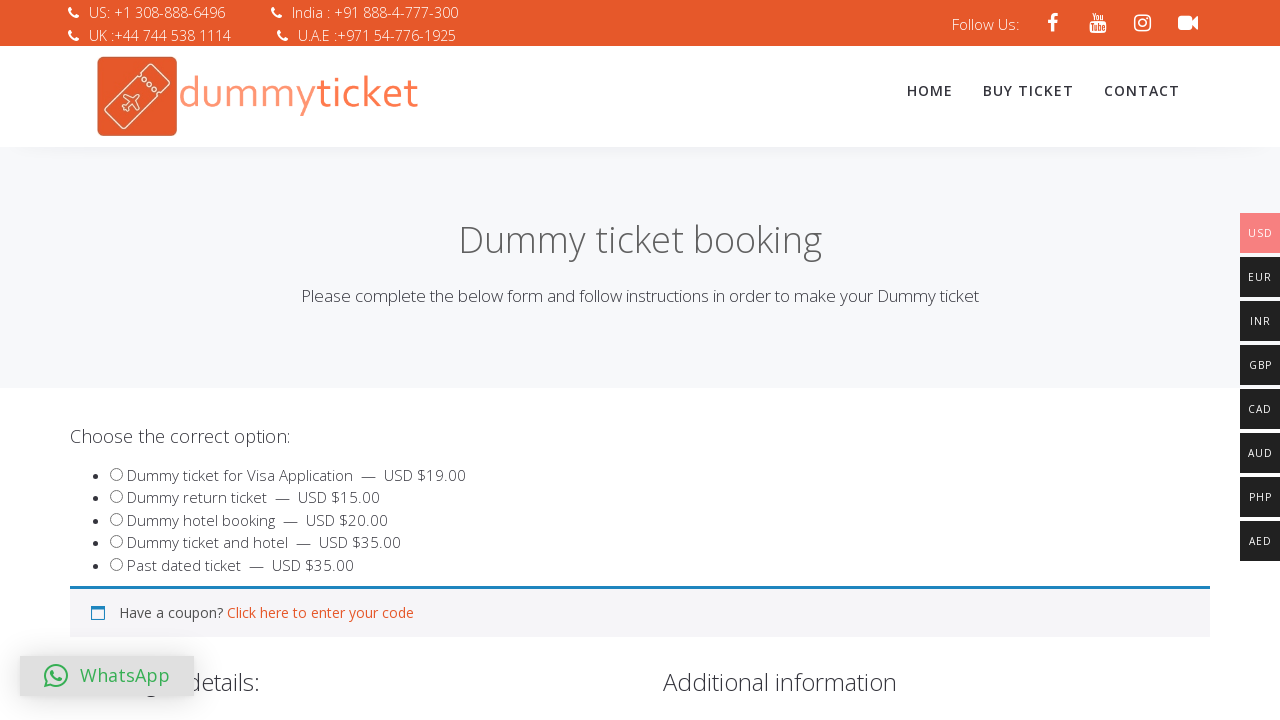

Clicked on select2 dropdown to open it at (344, 360) on [id="select2-reasondummy-container"]
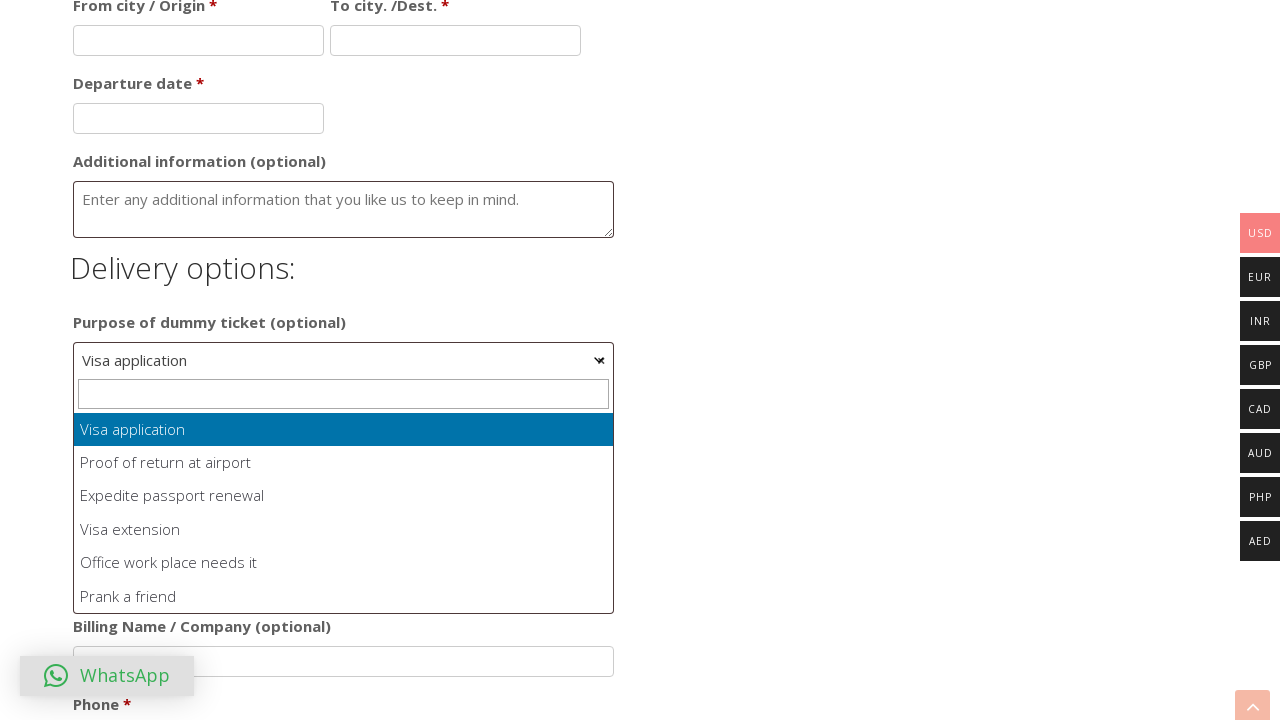

Typed 'Visa application' in dropdown search field on [class="select2-search__field"]
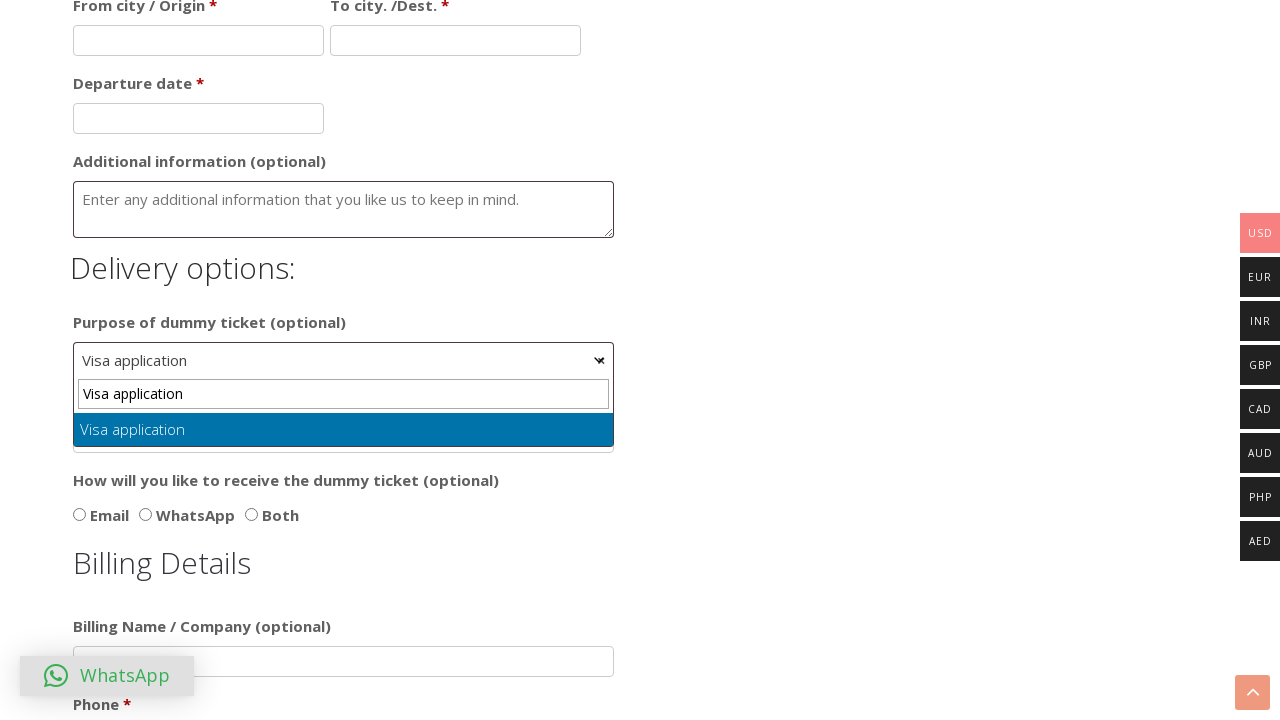

Pressed Enter to select the option on [class="select2-search__field"]
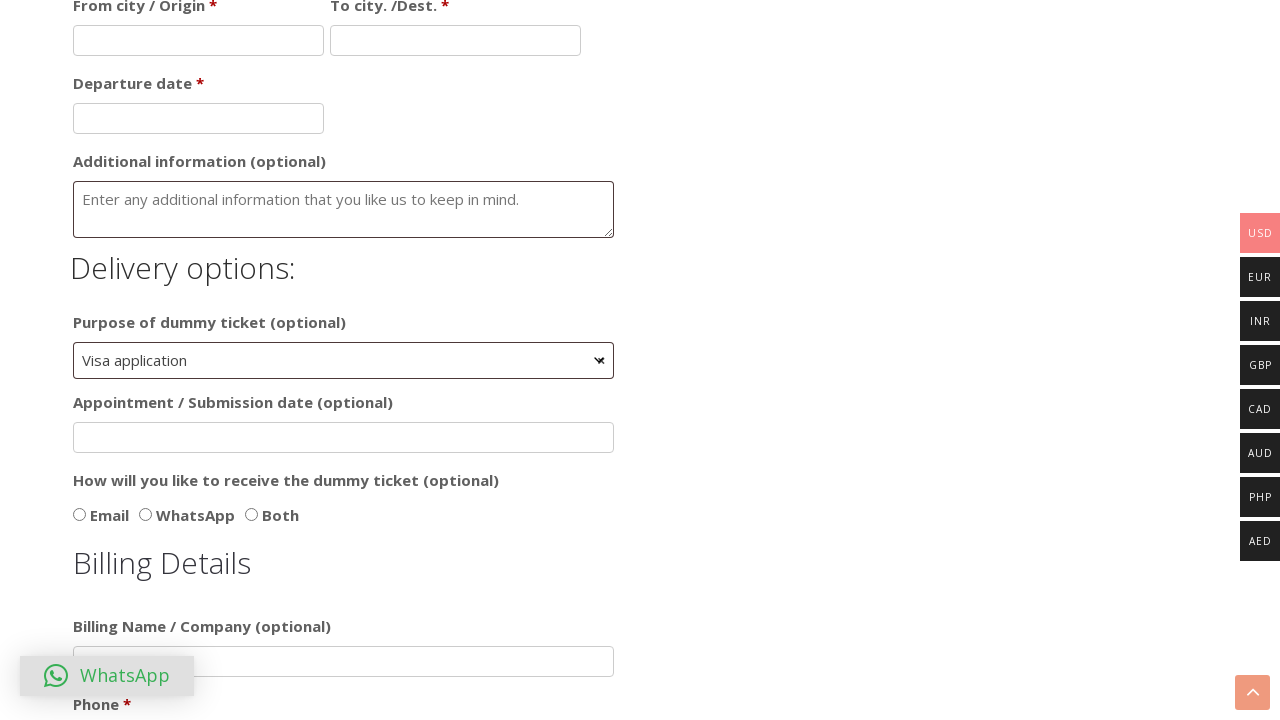

Waited for selection to be processed
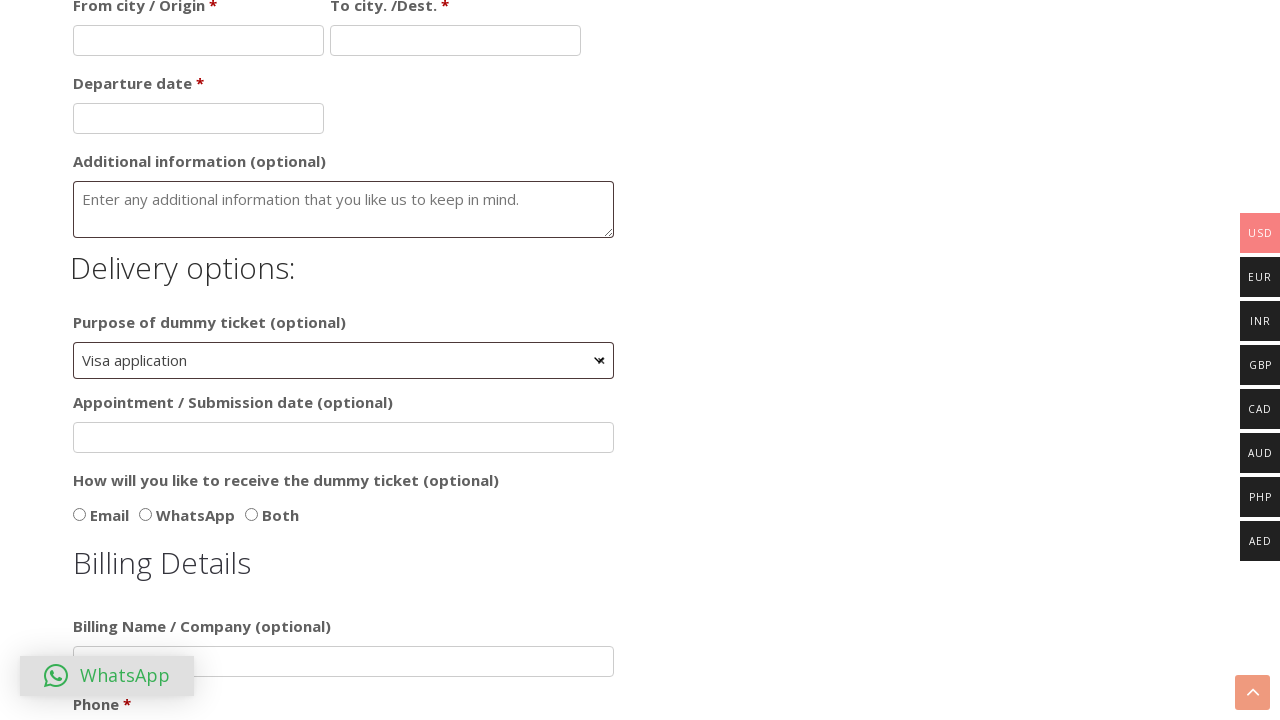

Retrieved selected option text content
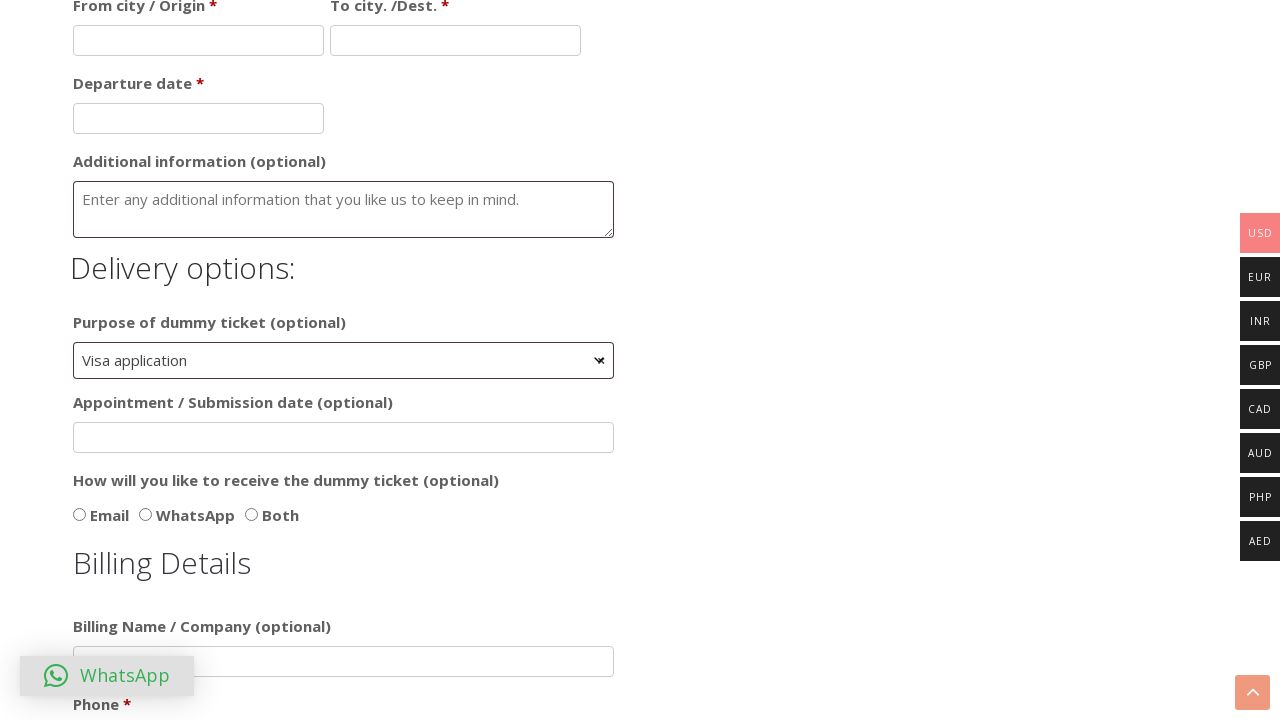

Validated that 'Visa application' is present in selected option
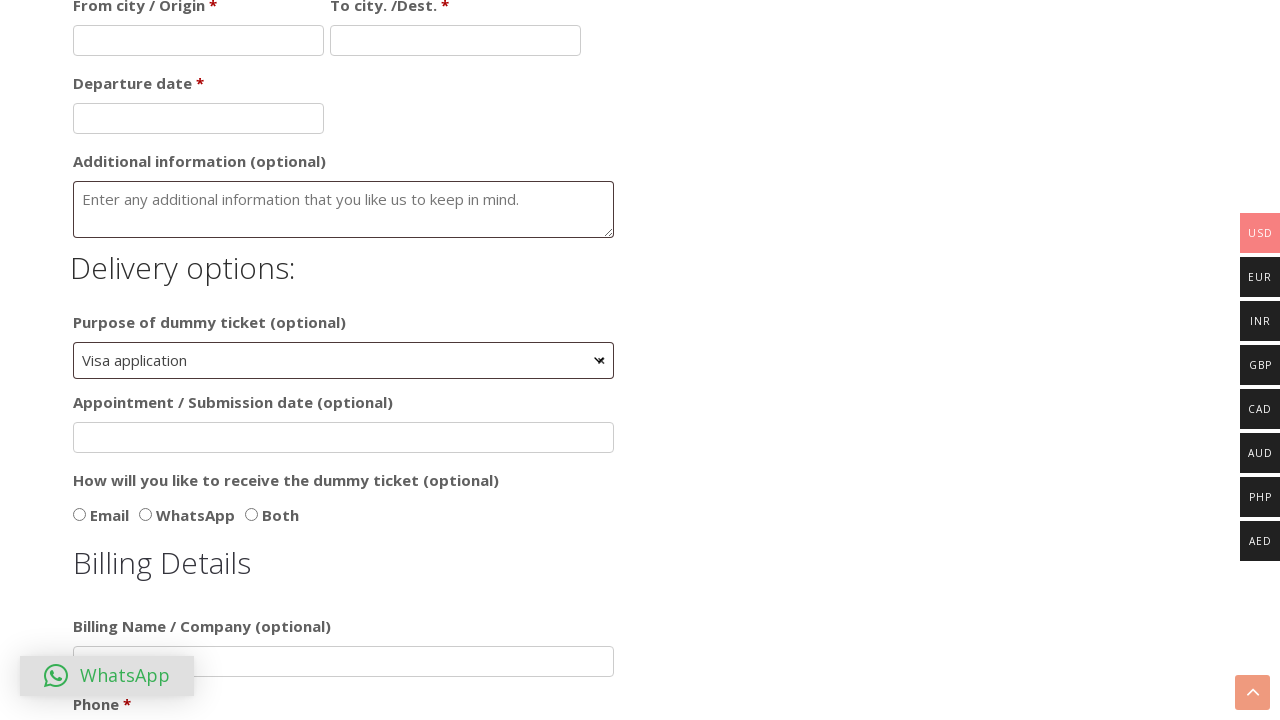

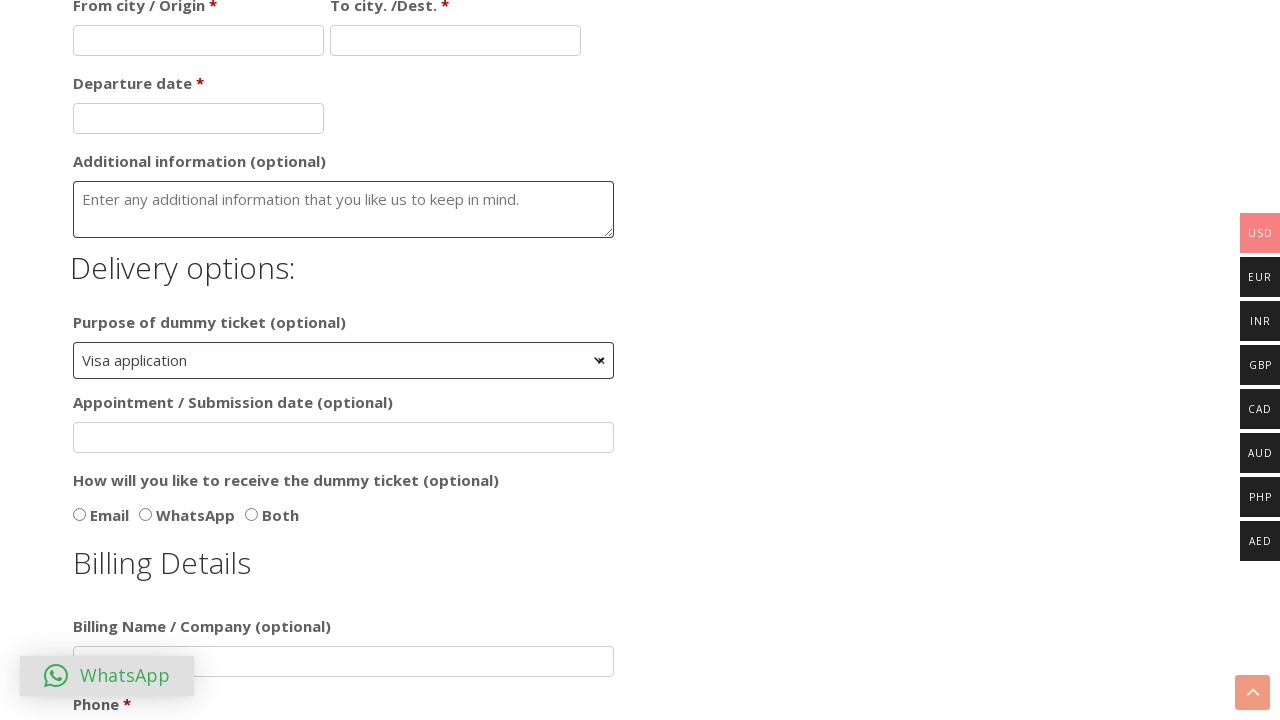